Tests radio button functionality by checking initial selection states and then selecting a specific radio button option

Starting URL: https://echoecho.com/htmlforms10.htm

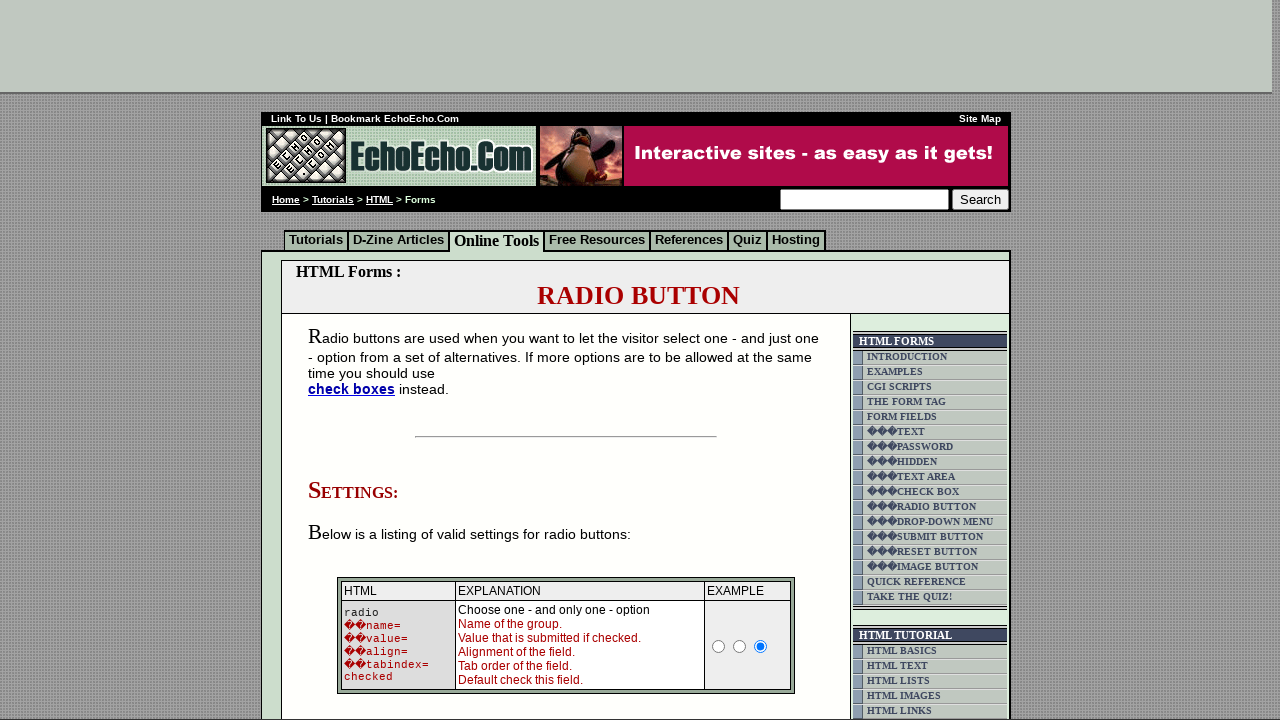

Located all radio buttons with name 'group1'
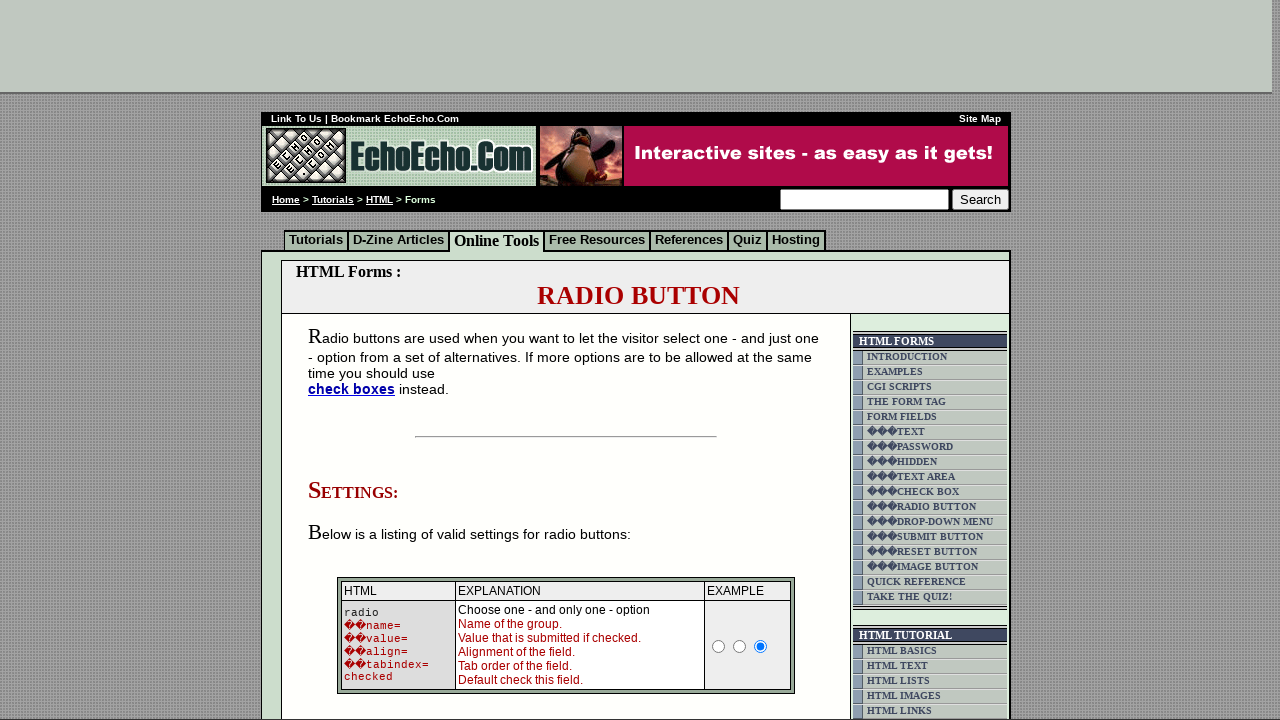

Checked initial state of radio button 0: Milk (selected: False)
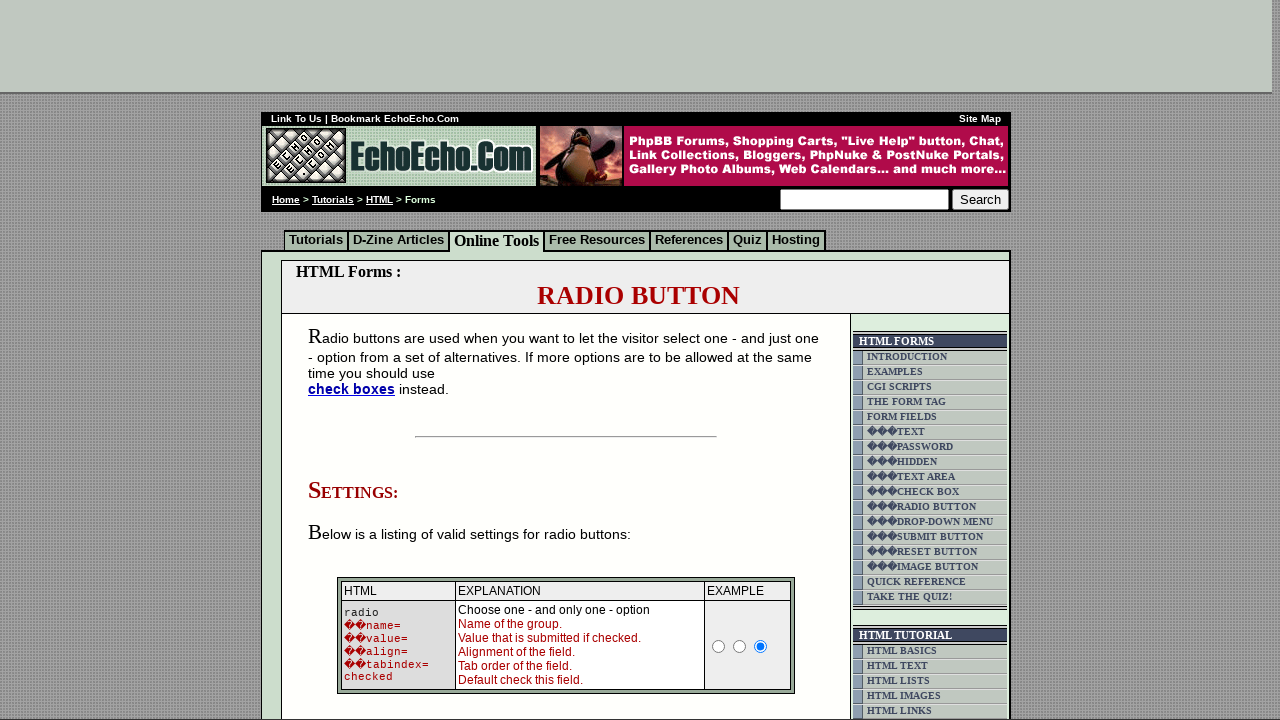

Checked initial state of radio button 1: Butter (selected: True)
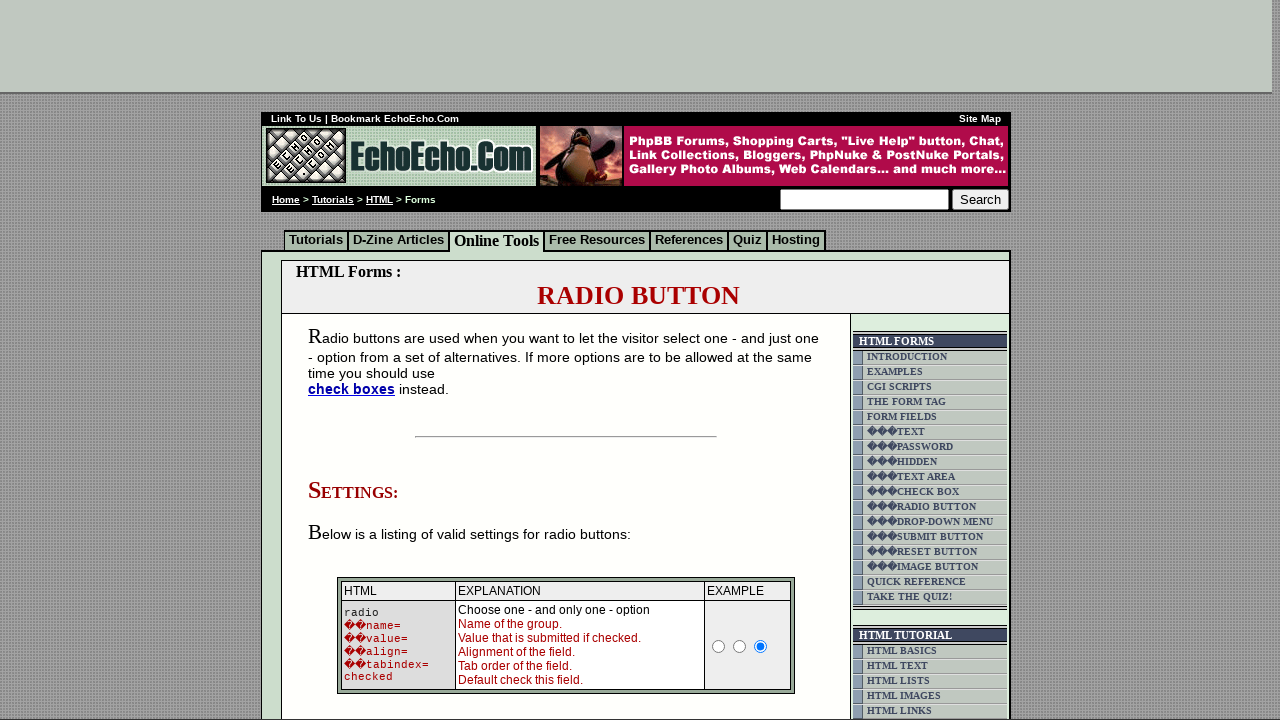

Checked initial state of radio button 2: Cheese (selected: False)
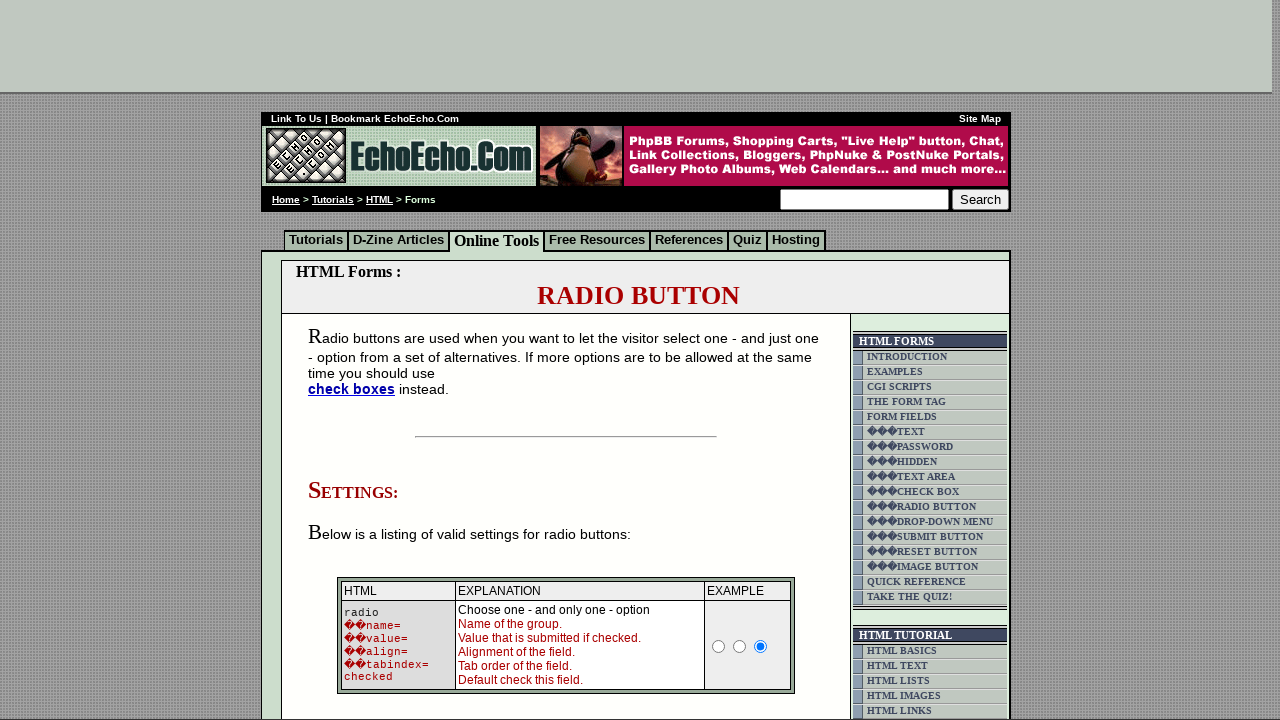

Clicked the third radio button (Cheese) at (356, 360) on input[name='group1'] >> nth=2
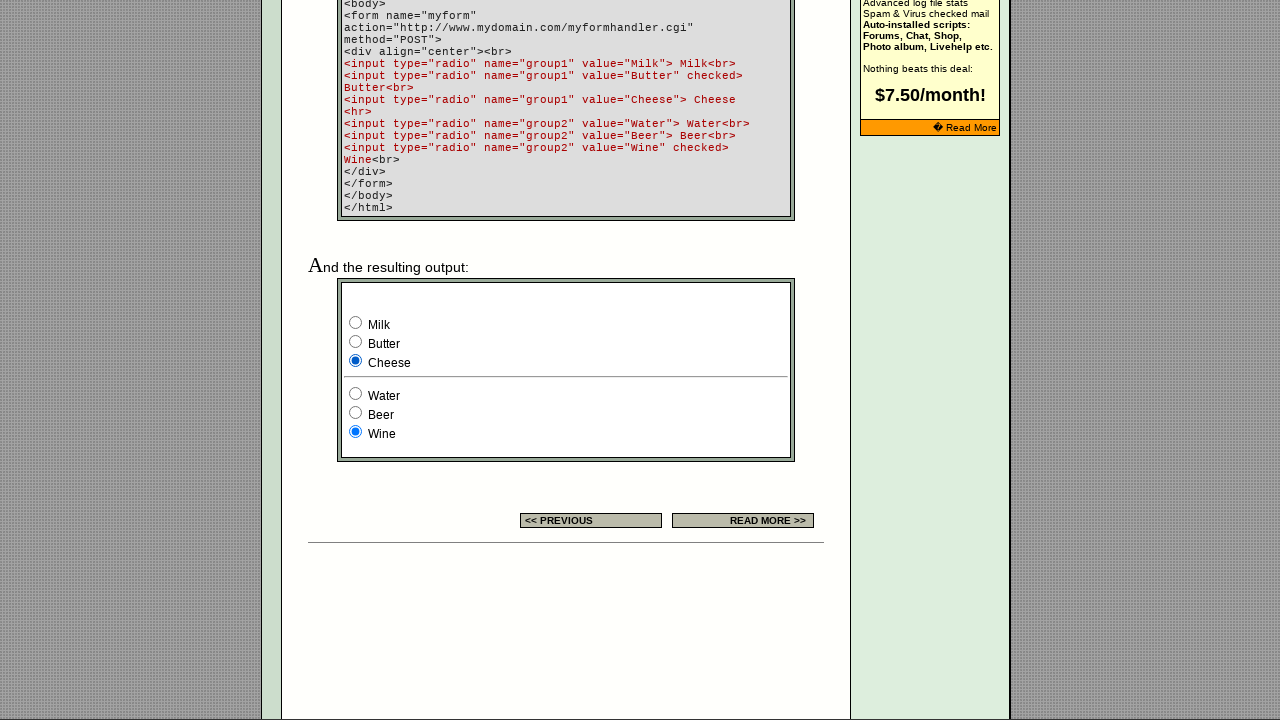

Checked state after selection for radio button 0: Milk (selected: False)
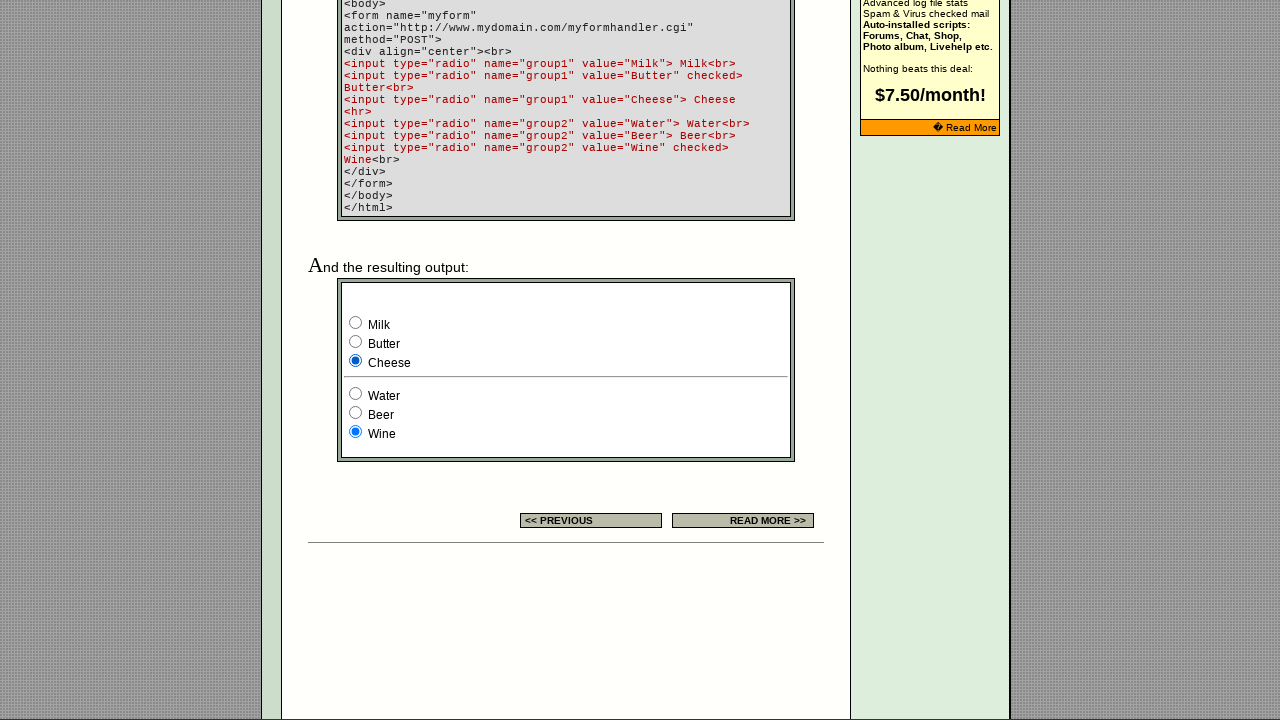

Checked state after selection for radio button 1: Butter (selected: False)
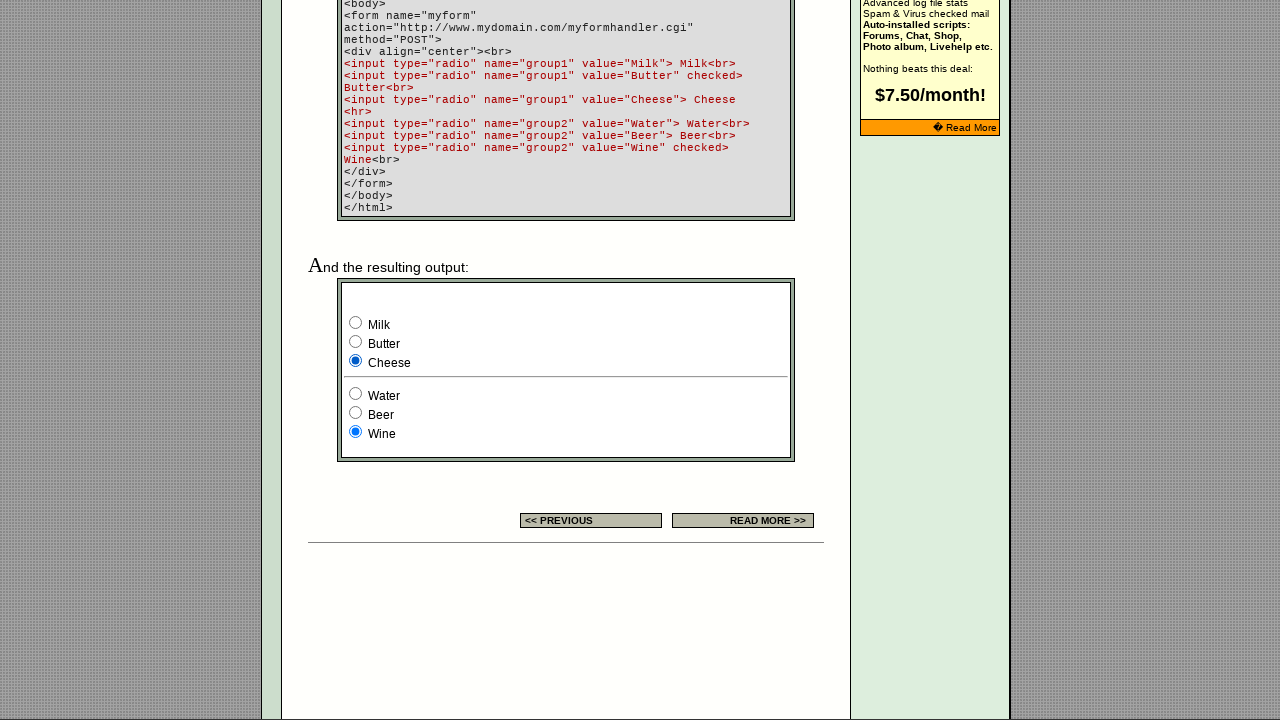

Checked state after selection for radio button 2: Cheese (selected: True)
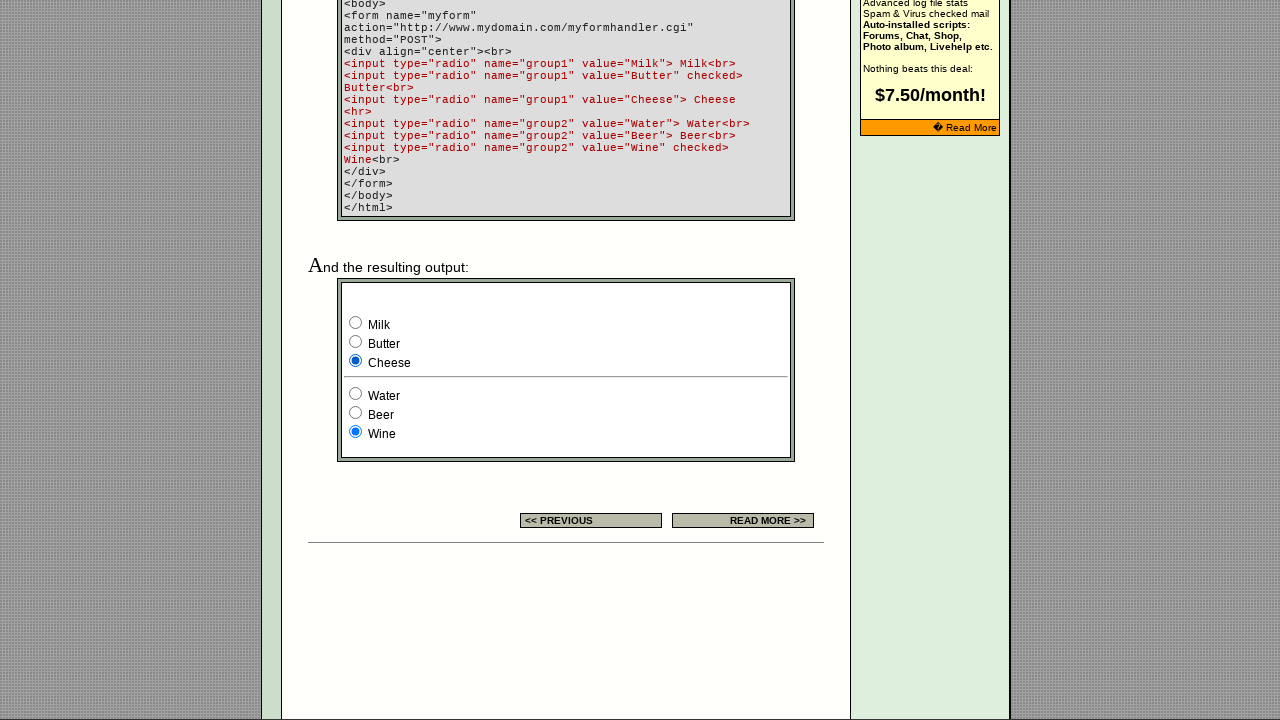

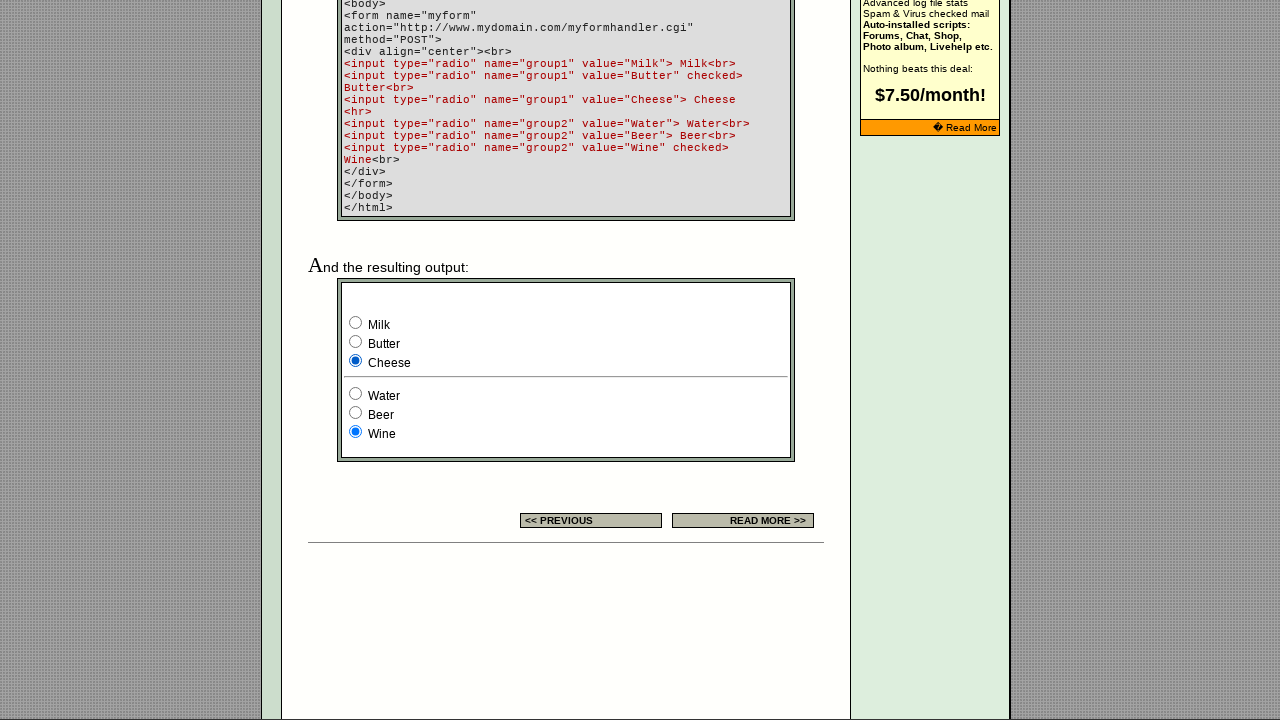